Clicks on the Phones category, then randomly selects 3 phones from the available products and adds them to the cart

Starting URL: https://www.demoblaze.com/index.html

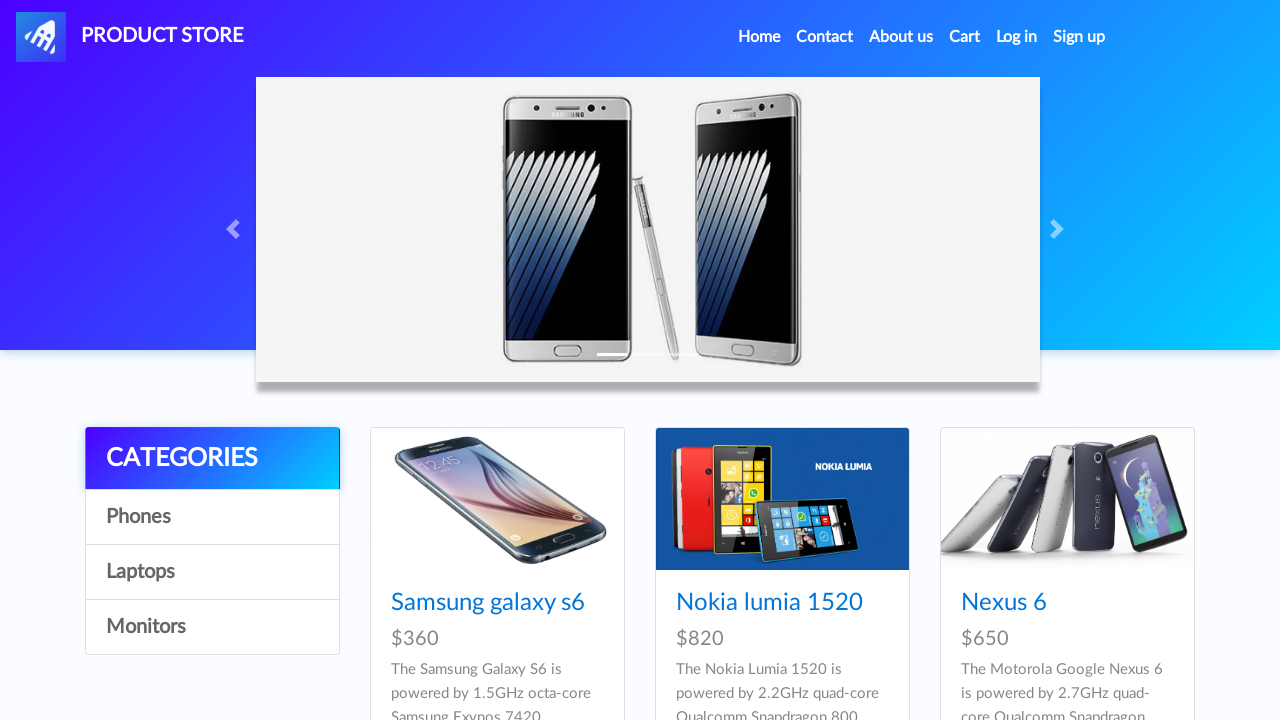

Waited for Phones category selector to load
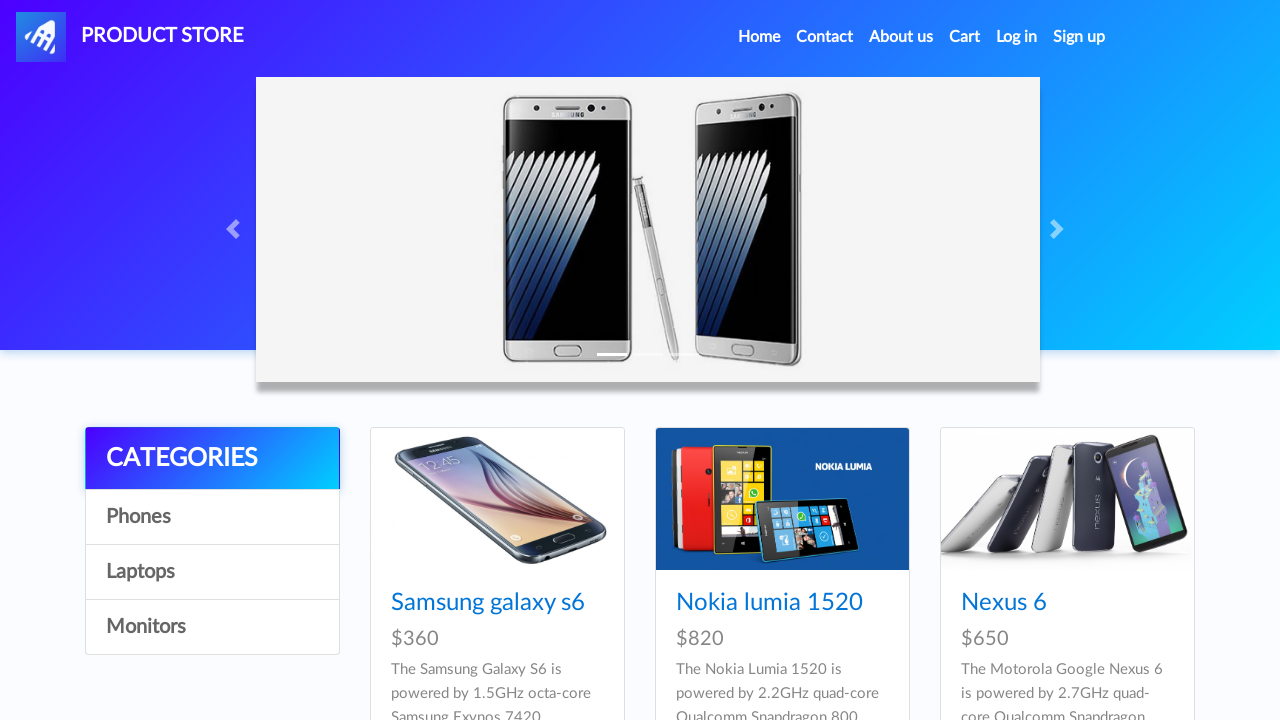

Located all category elements
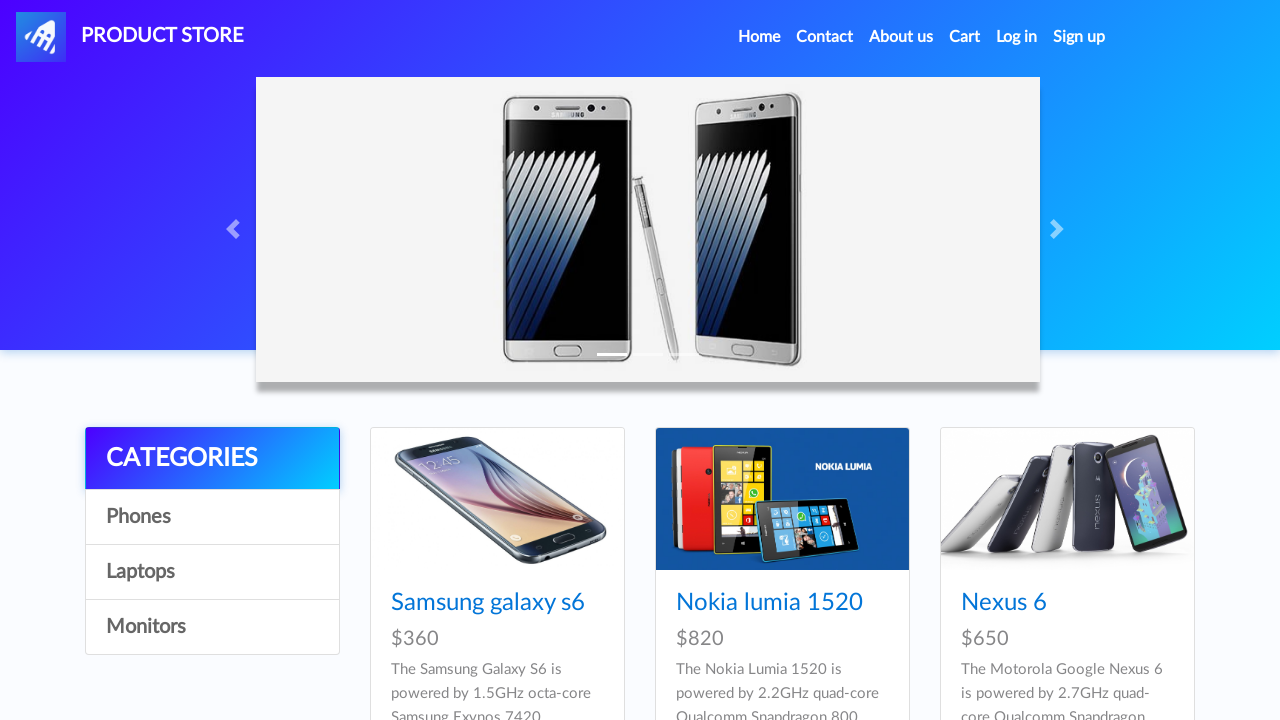

Clicked on Phones category at (212, 517) on #itemc >> nth=0
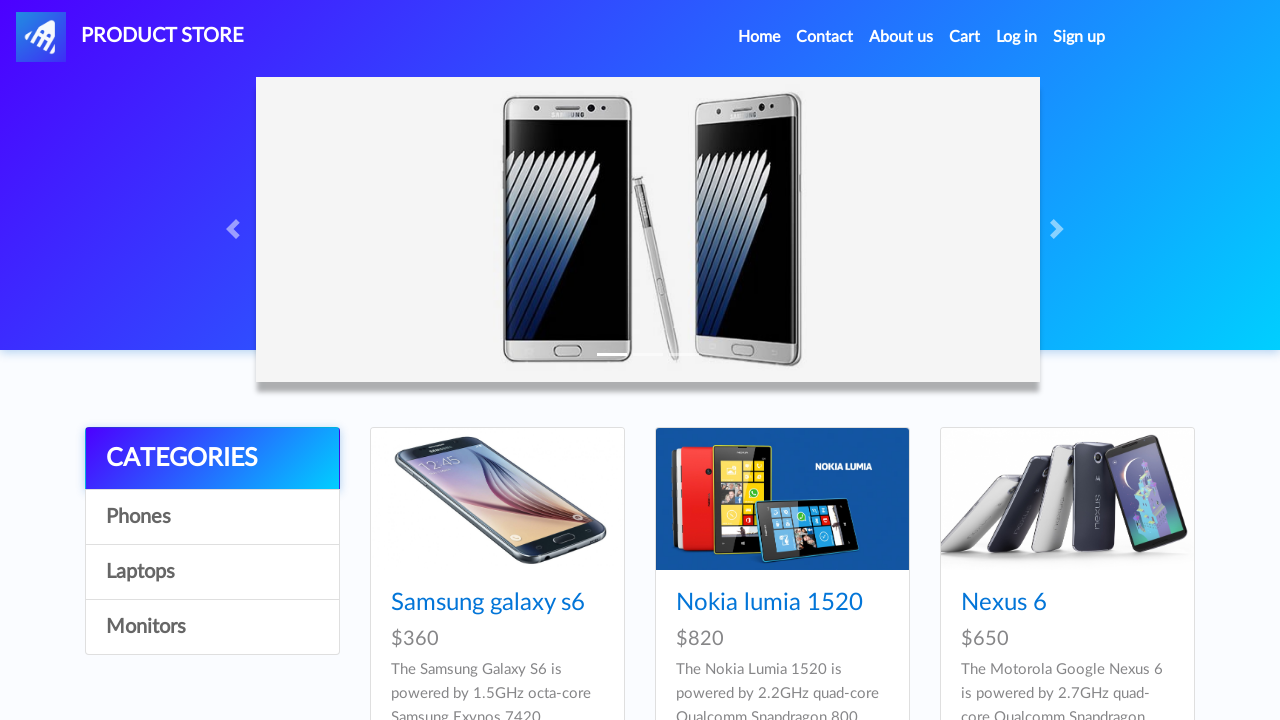

Waited for Phones category page to load (3000ms)
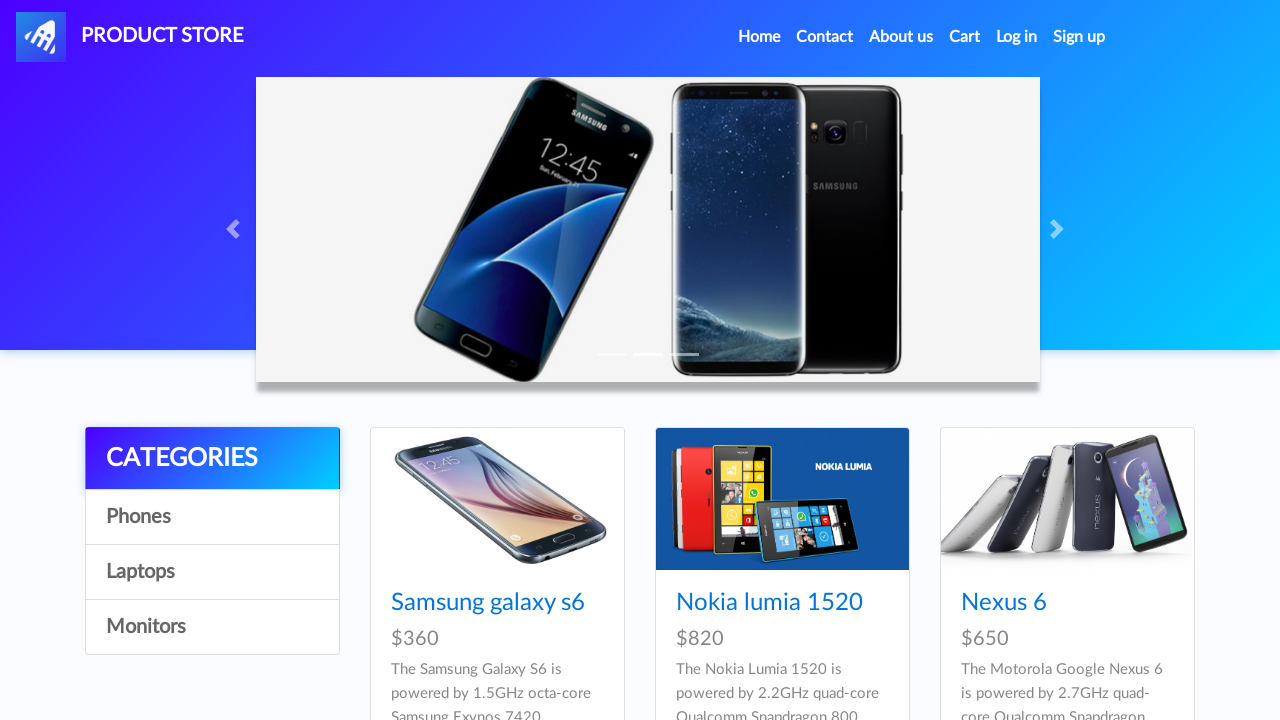

Randomly selected 3 phones from available products: ['https://www.demoblaze.com/prod.html?idp_=2', 'https://www.demoblaze.com/prod.html?idp_=4', 'https://www.demoblaze.com/prod.html?idp_=1']
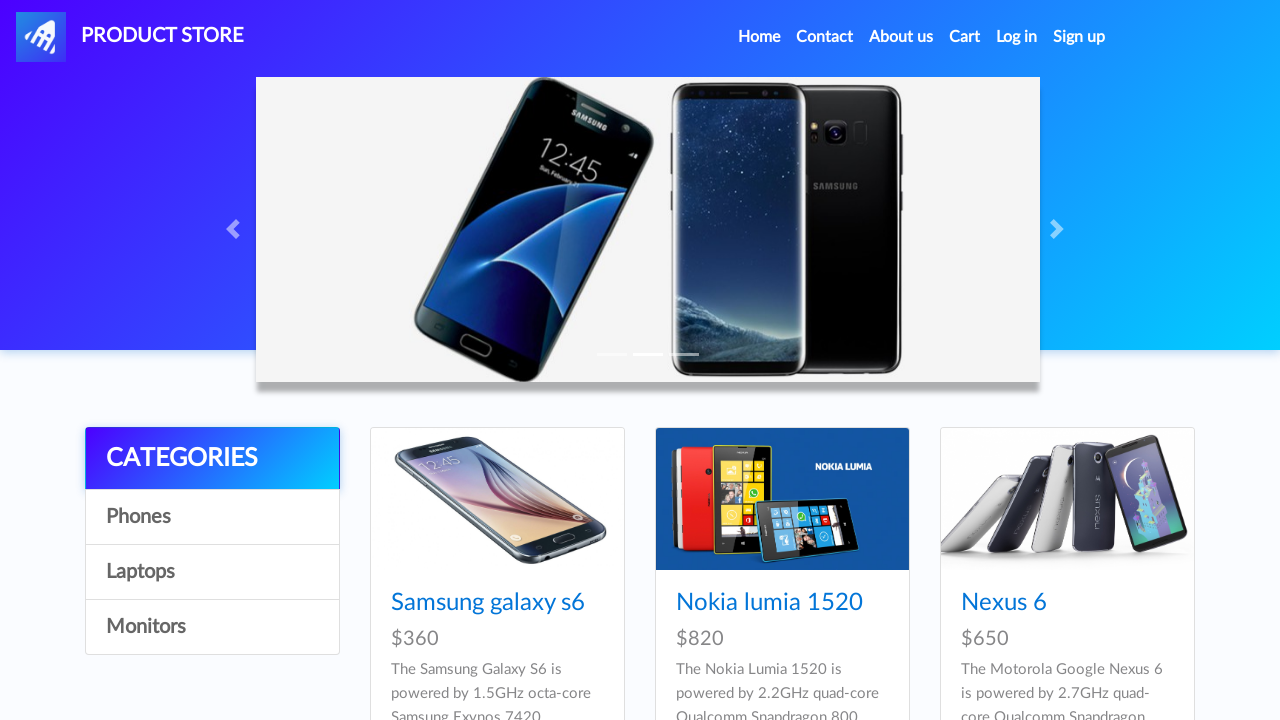

Set up dialog handler to automatically accept alerts
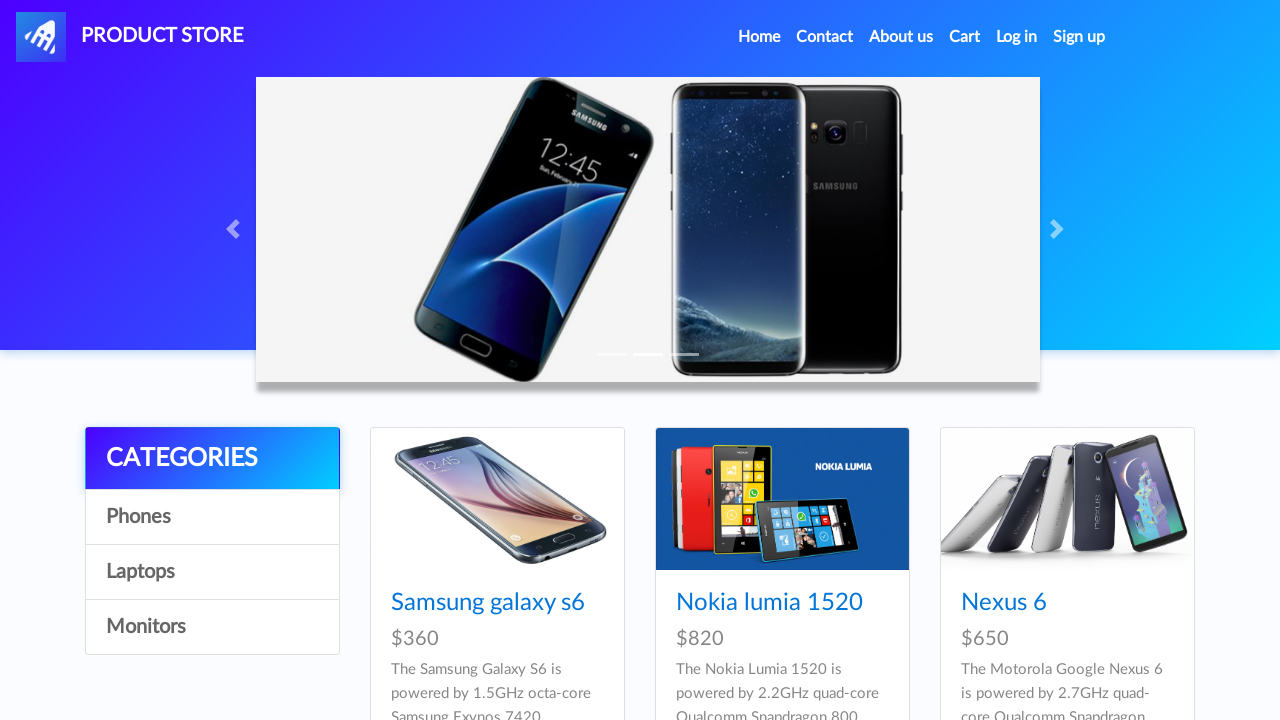

Navigated to phone product page: https://www.demoblaze.com/prod.html?idp_=2
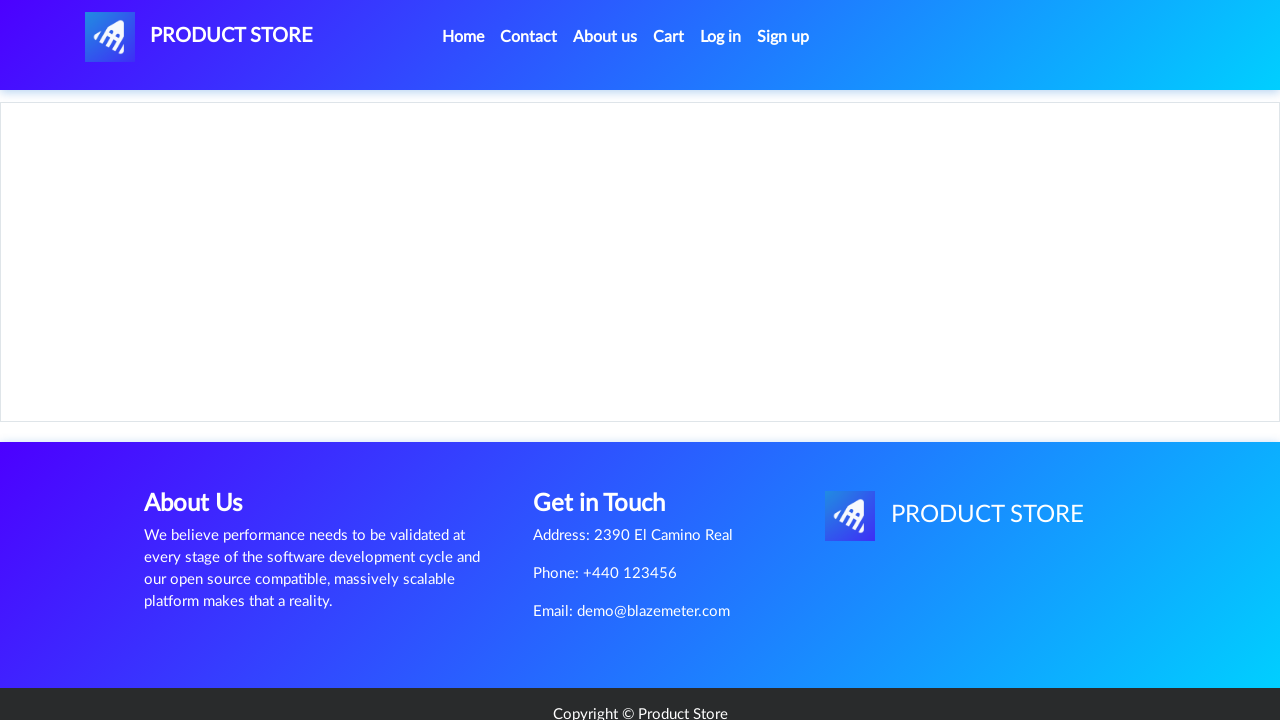

Waited for 'Add to cart' button to load
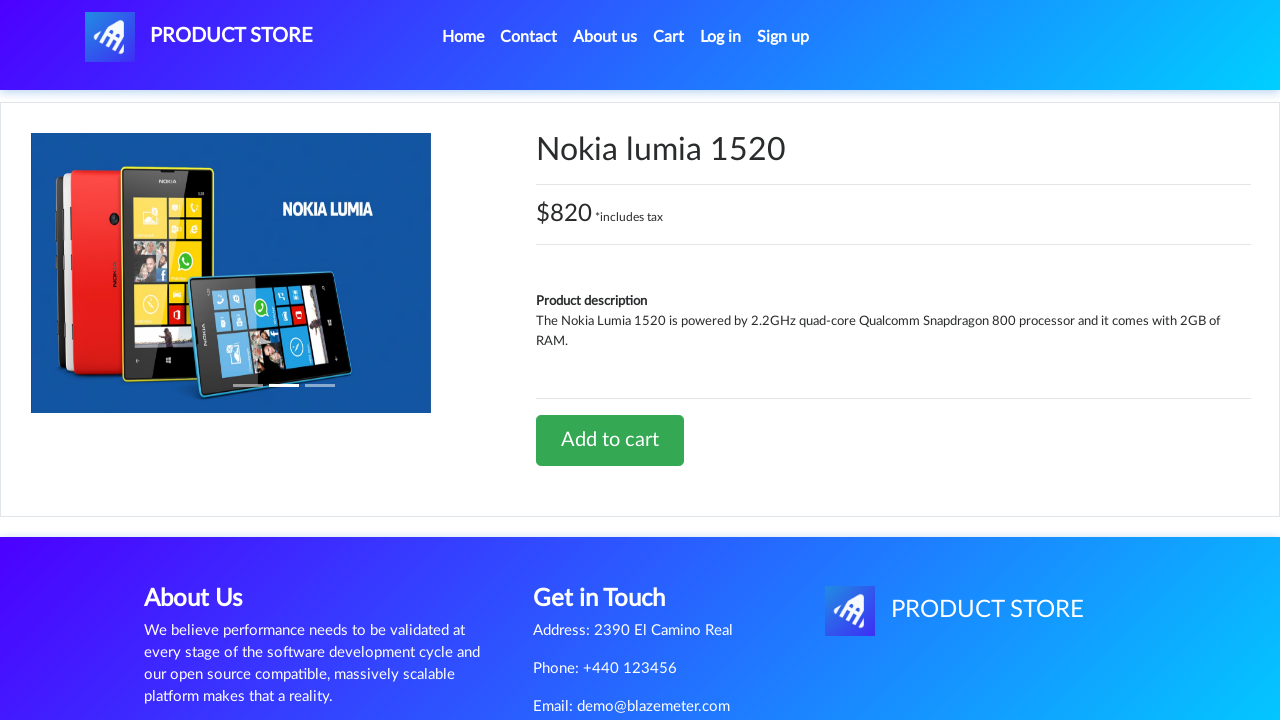

Clicked 'Add to cart' button at (610, 440) on .btn-success
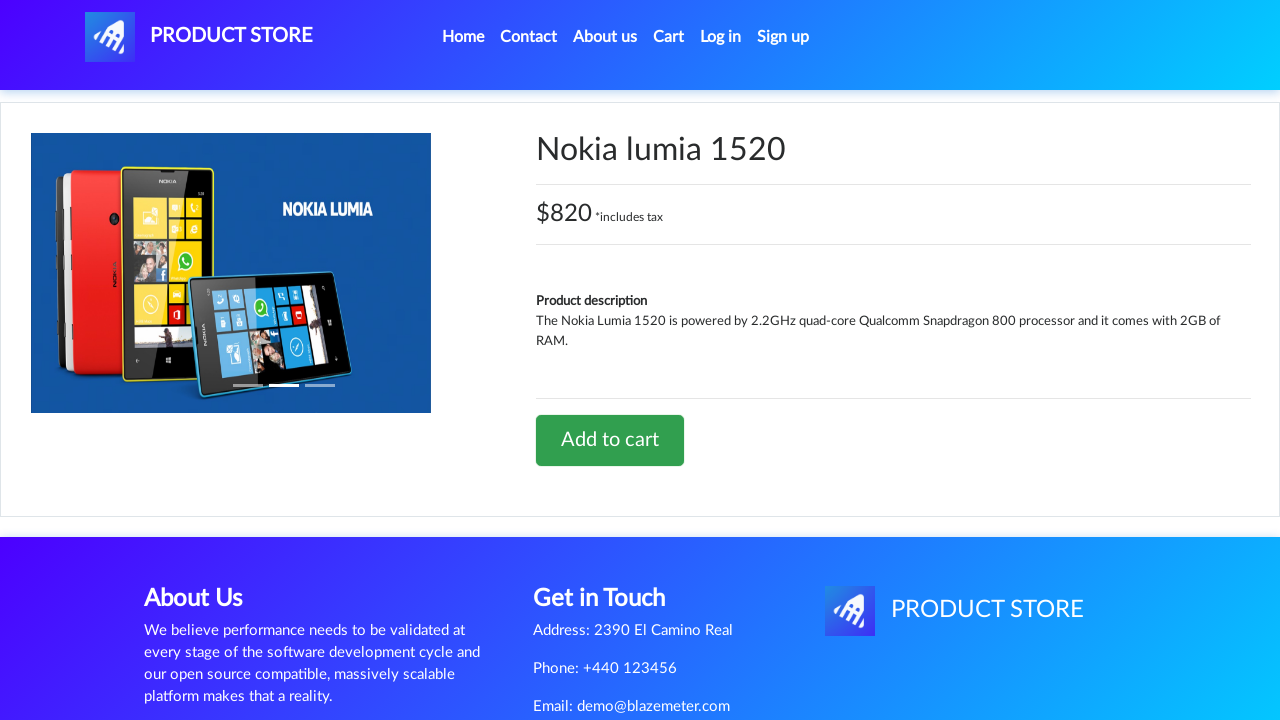

Waited for add to cart confirmation (3000ms)
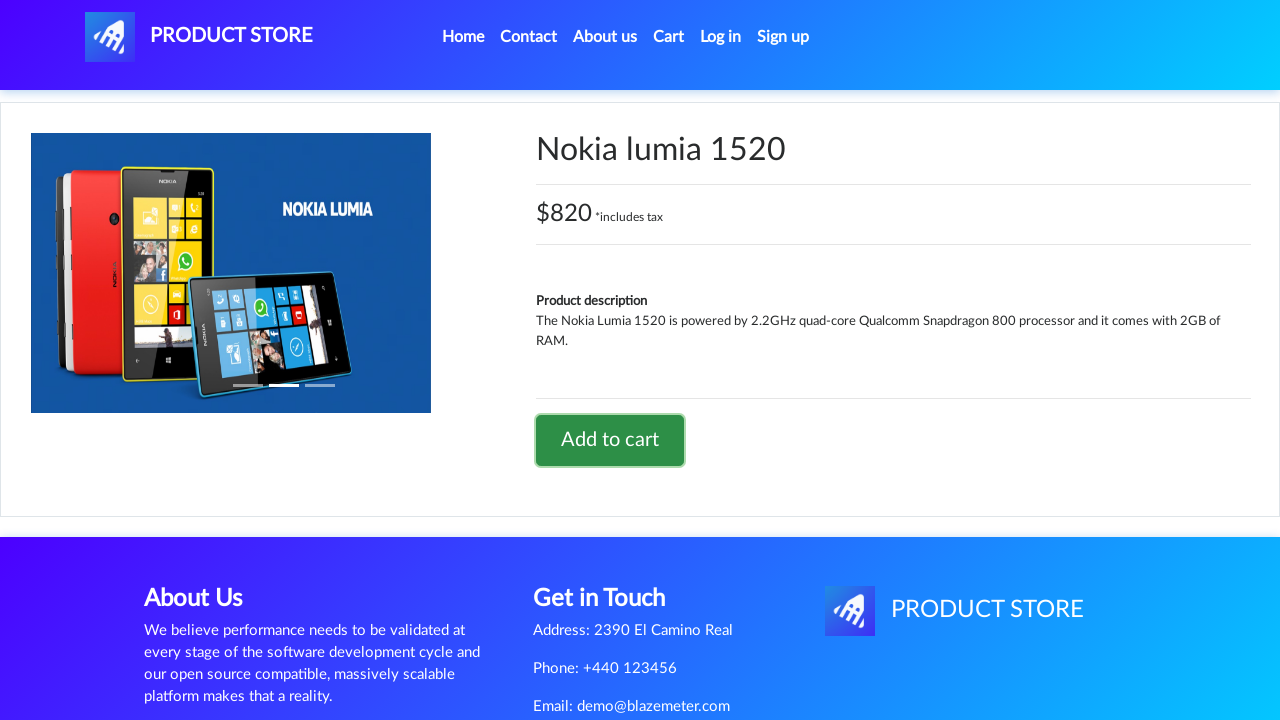

Navigated to phone product page: https://www.demoblaze.com/prod.html?idp_=4
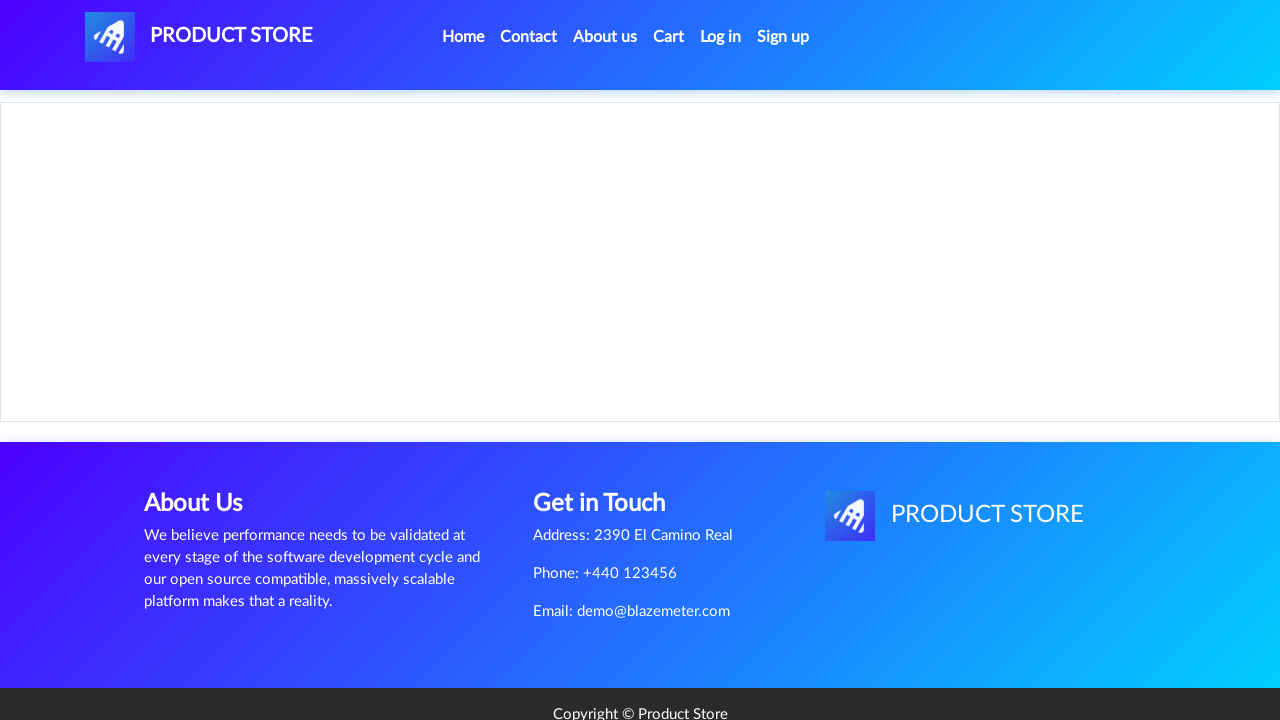

Waited for 'Add to cart' button to load
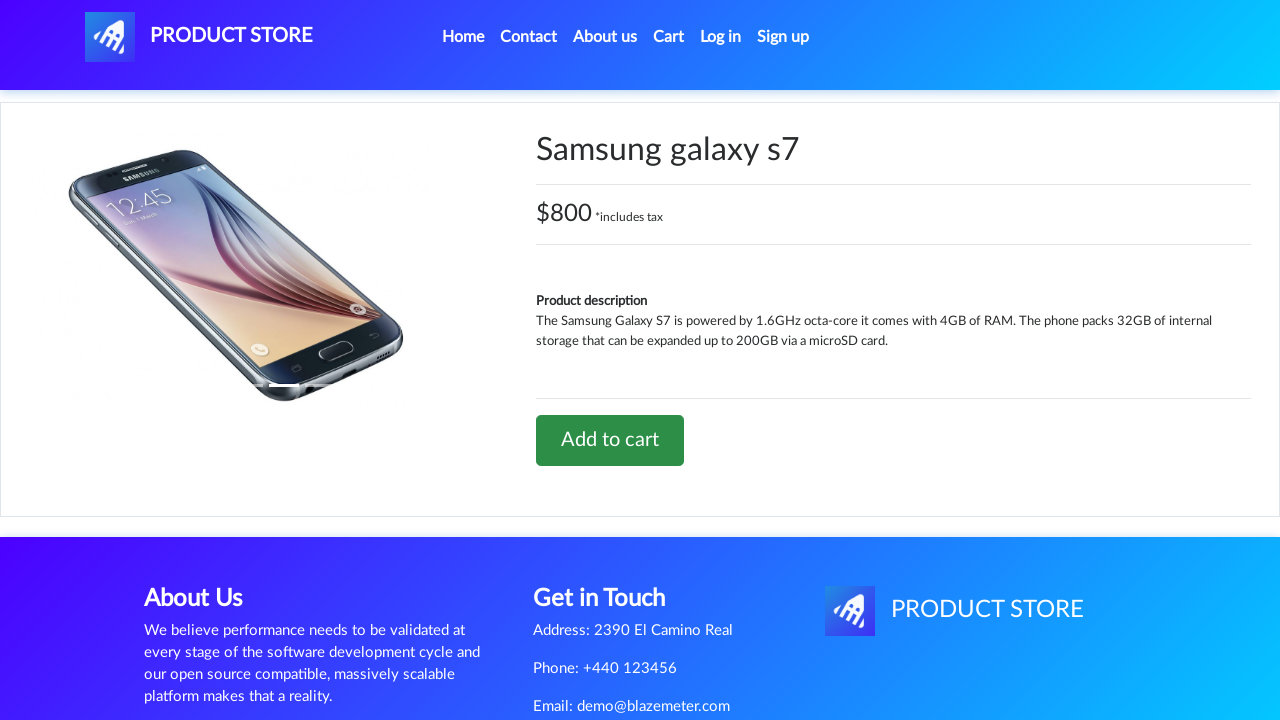

Clicked 'Add to cart' button at (610, 440) on .btn-success
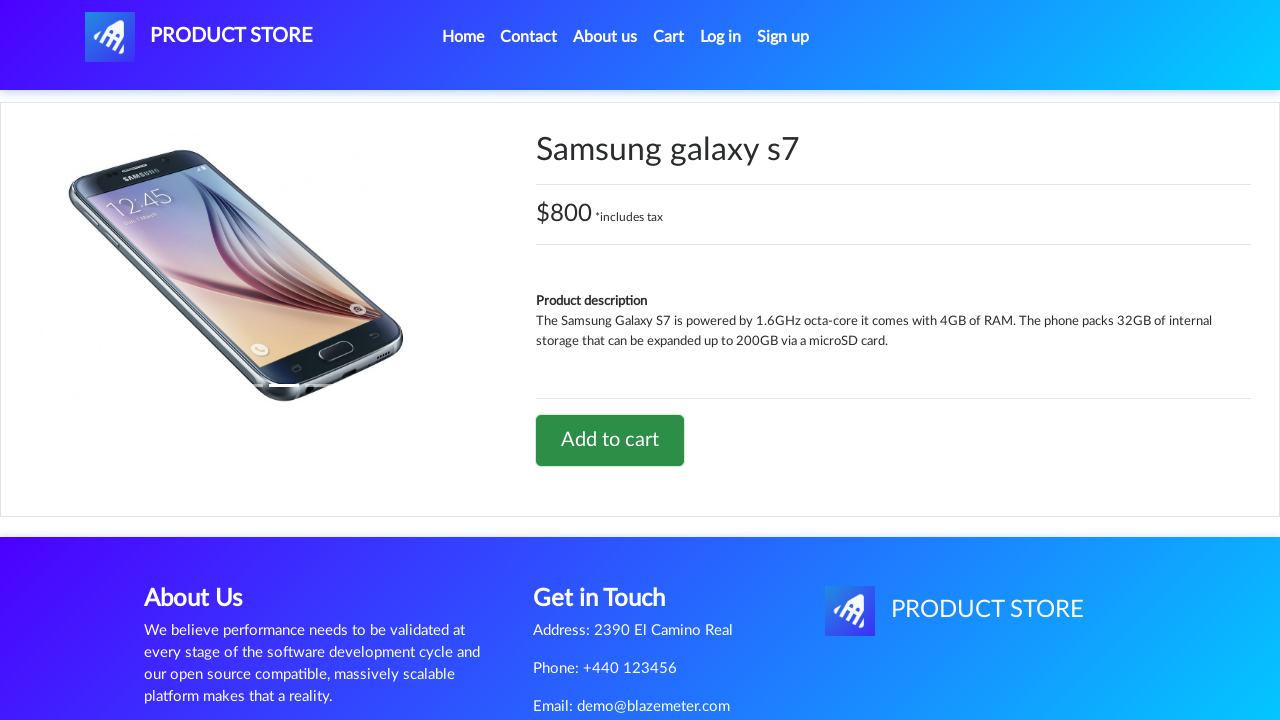

Waited for add to cart confirmation (3000ms)
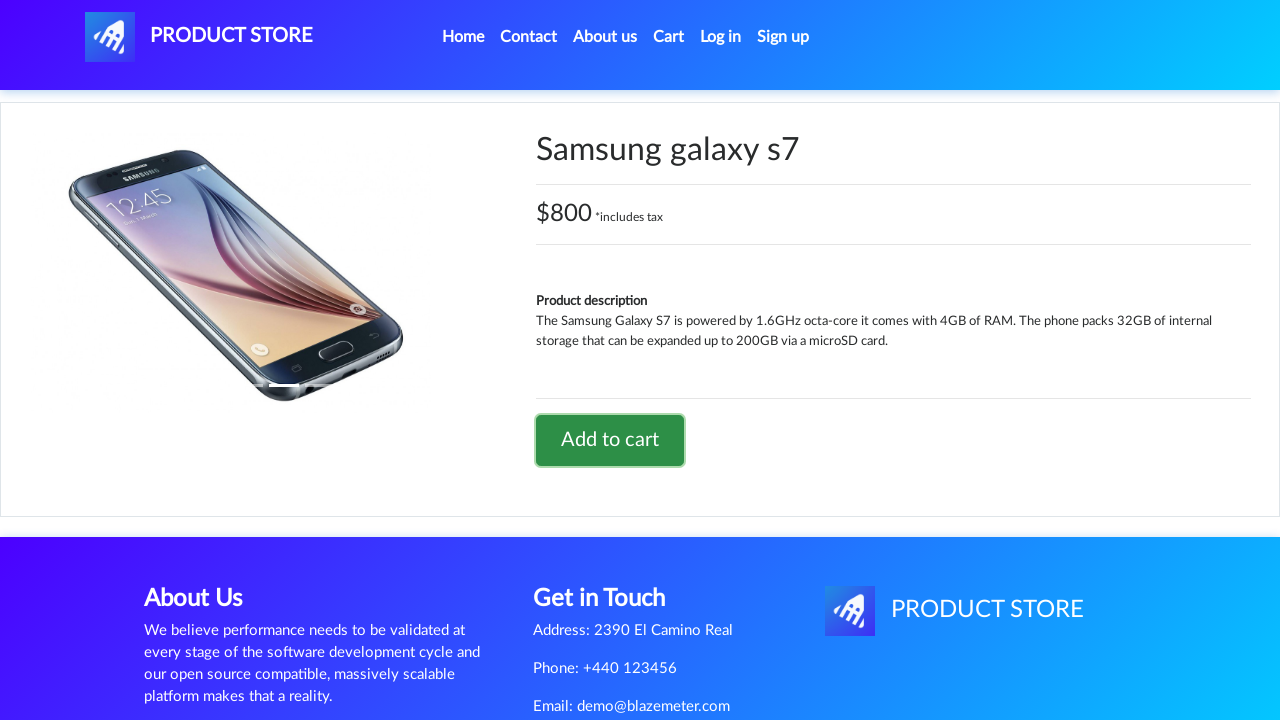

Navigated to phone product page: https://www.demoblaze.com/prod.html?idp_=1
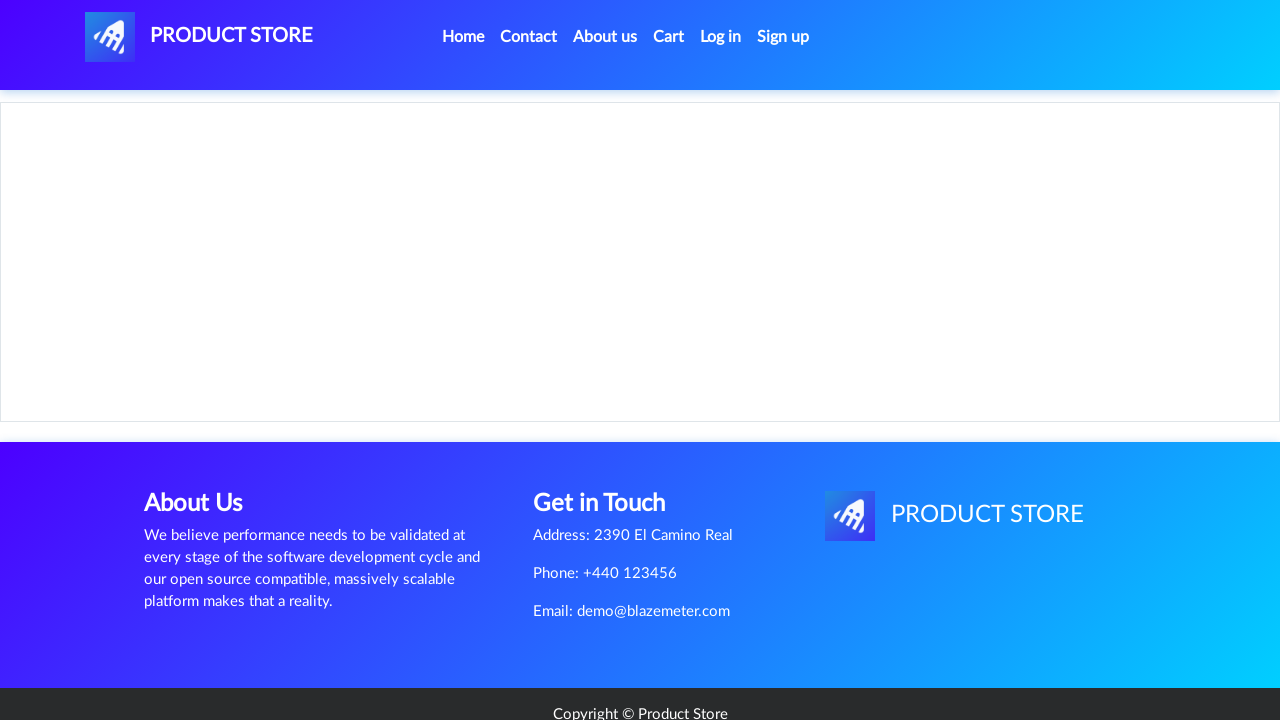

Waited for 'Add to cart' button to load
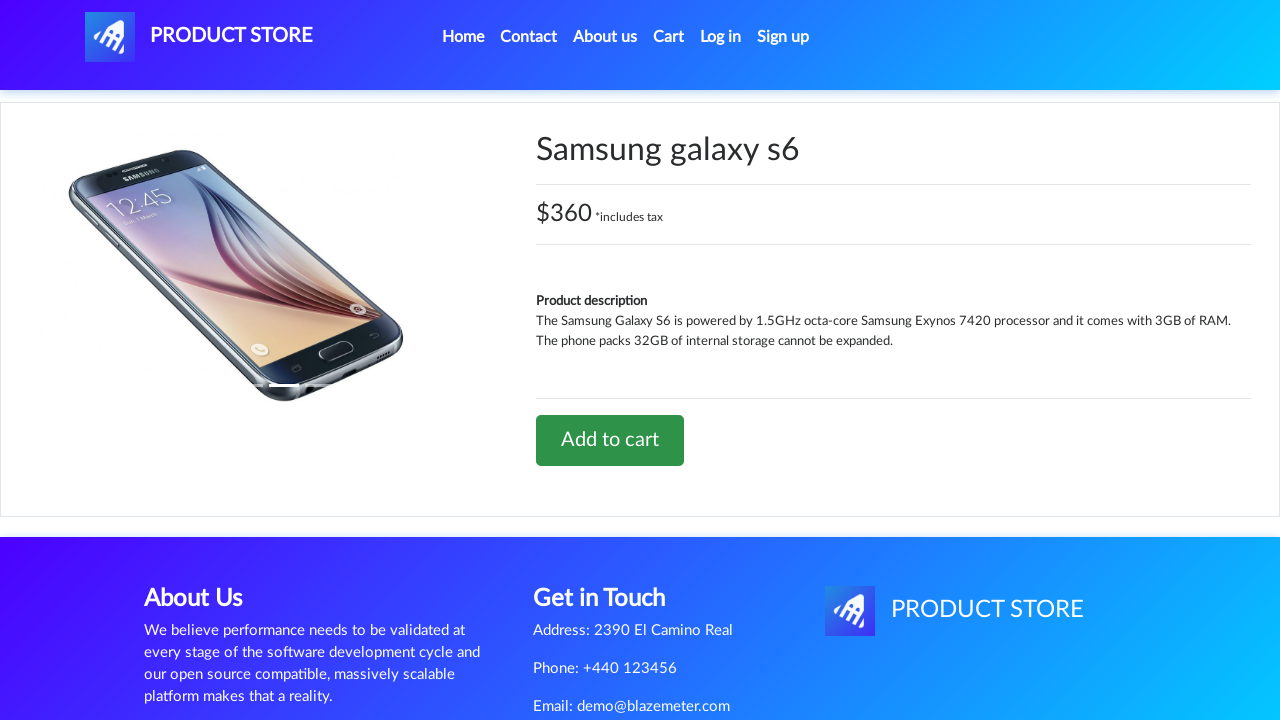

Clicked 'Add to cart' button at (610, 440) on .btn-success
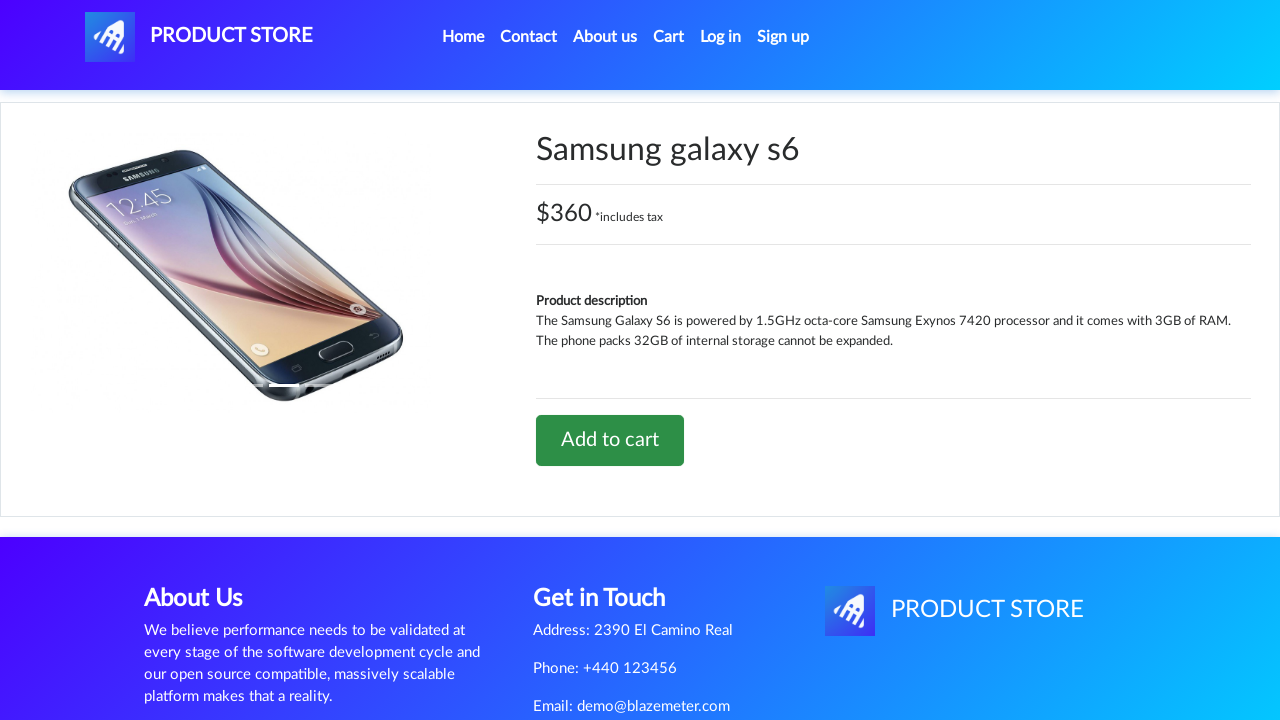

Waited for add to cart confirmation (3000ms)
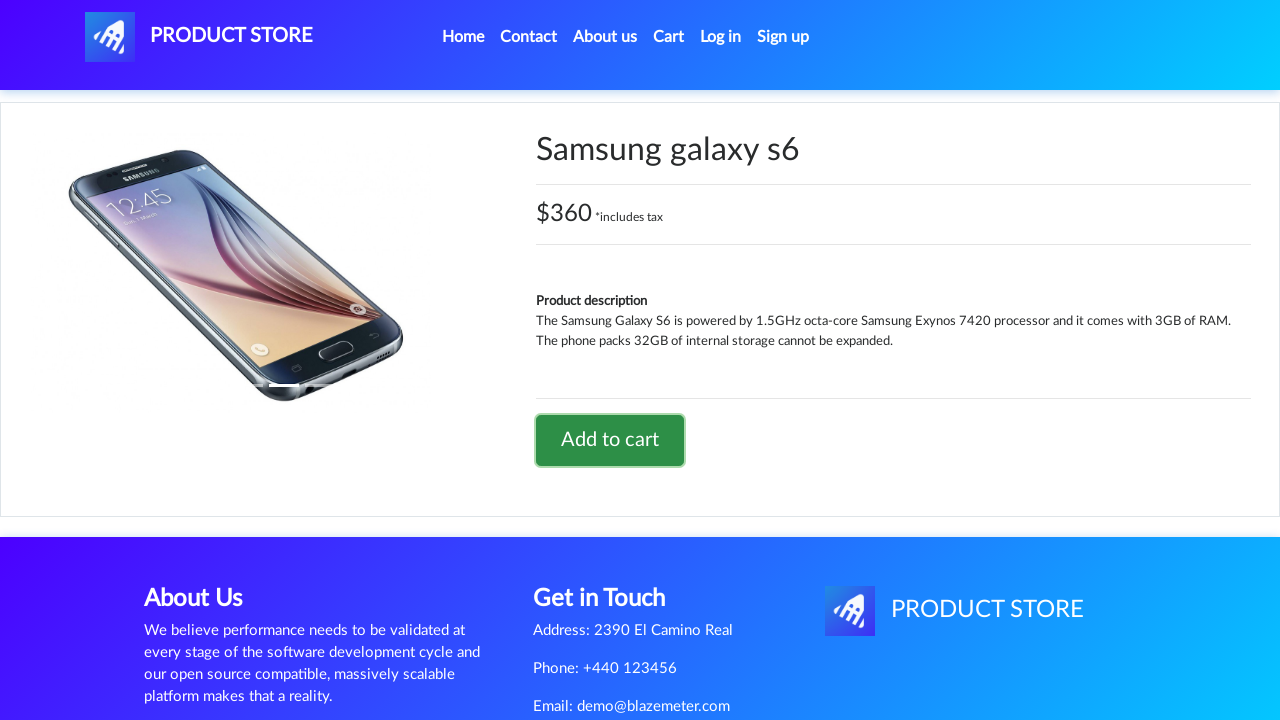

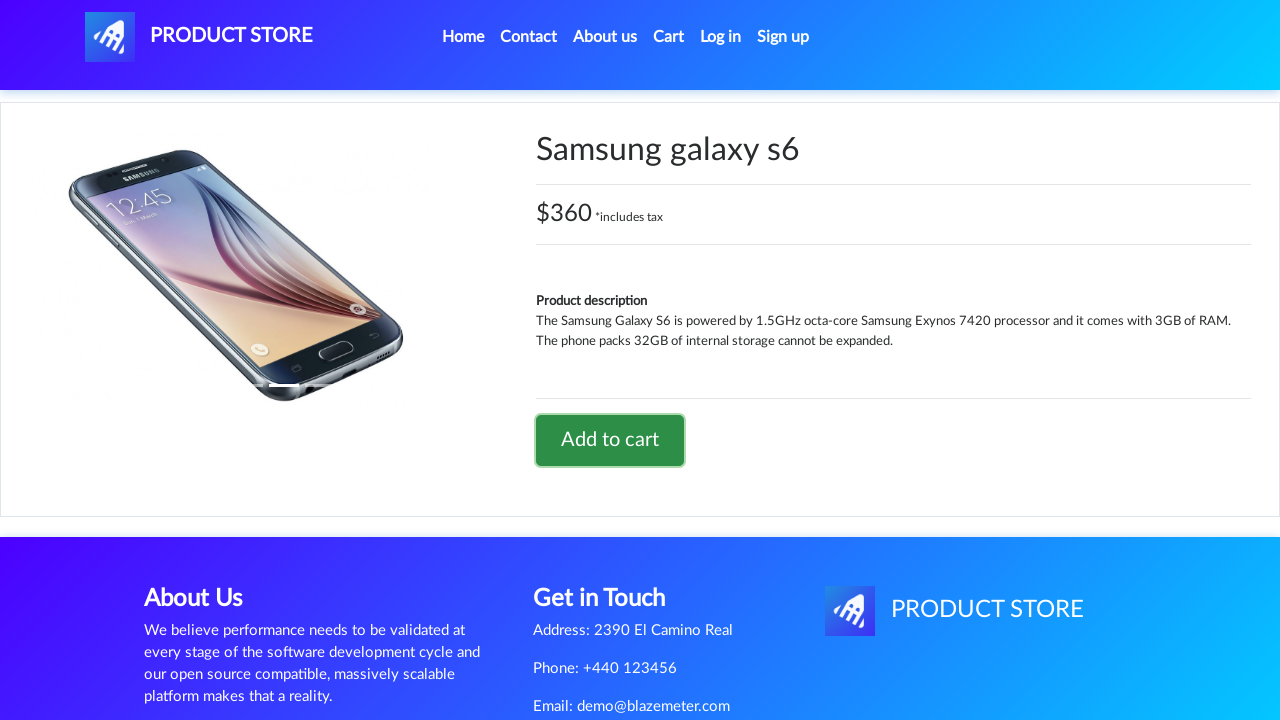